Tests LIC India website's login button click and handles the alert popup that appears, dismissing it after reading the text

Starting URL: https://licindia.in/

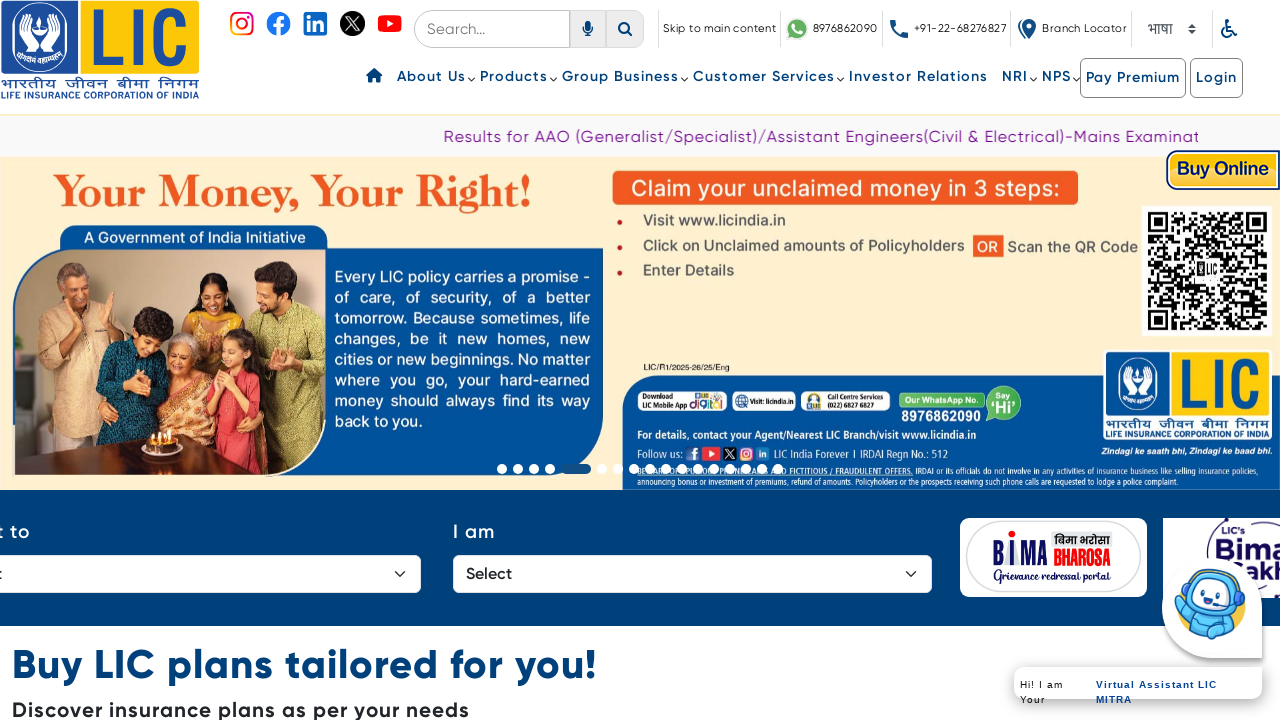

Clicked login button on LIC India website at (1217, 78) on a[title='Login']
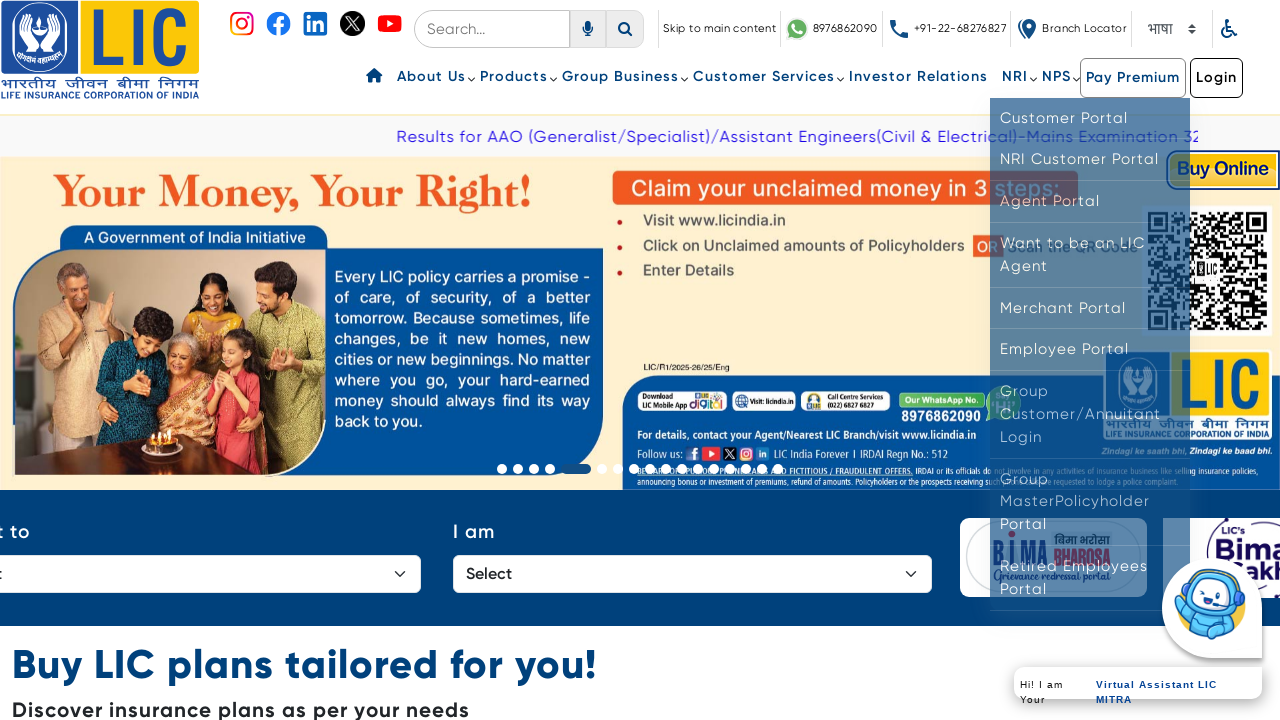

Set up dialog handler to dismiss alerts
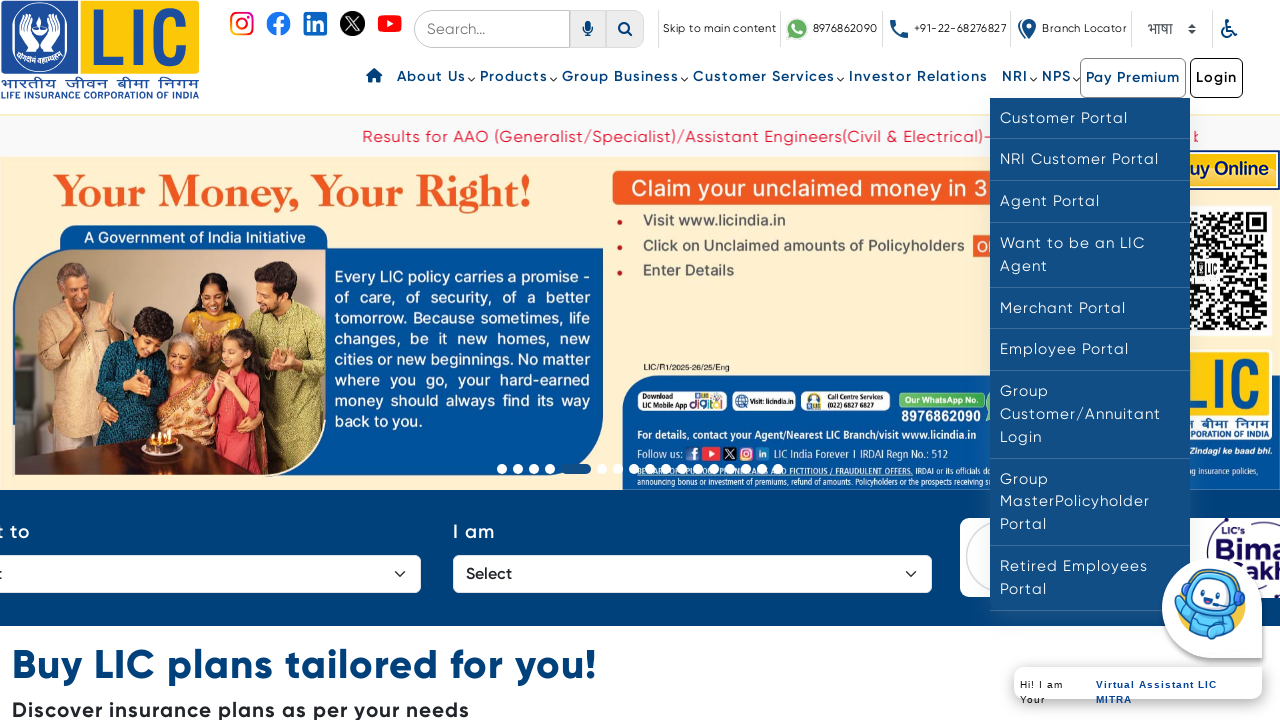

Waited for alert popup to appear and be dismissed
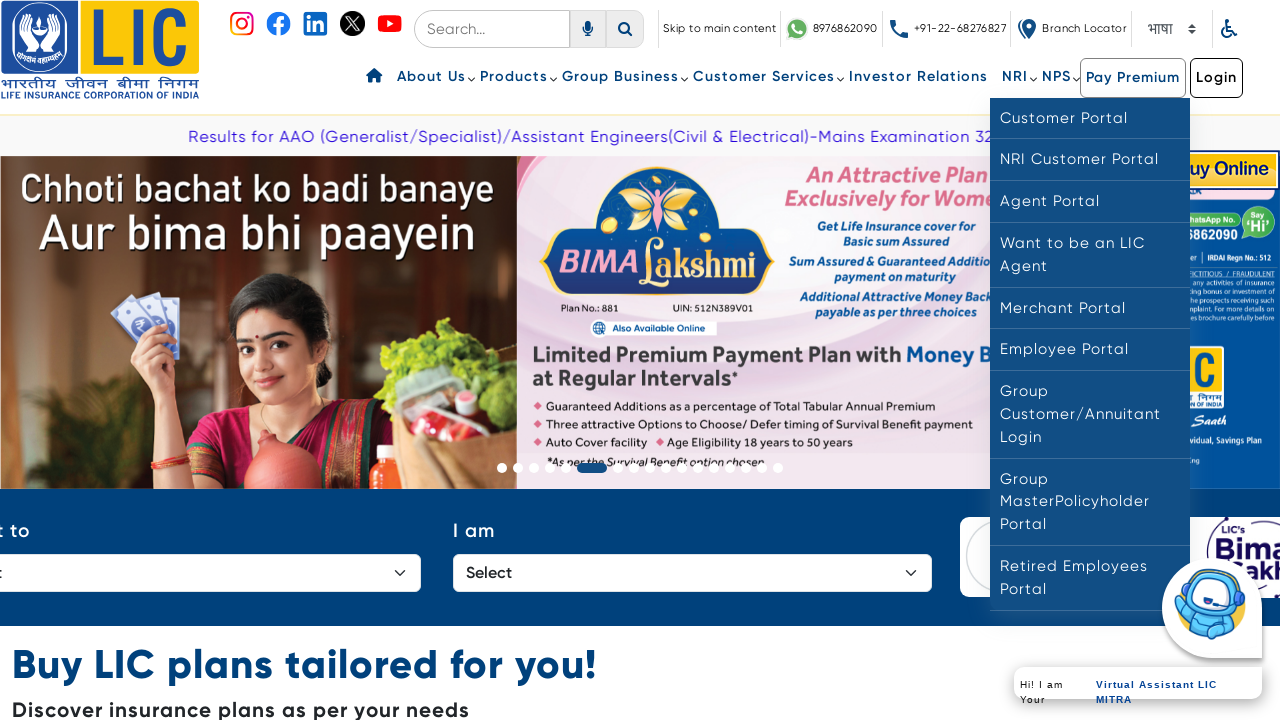

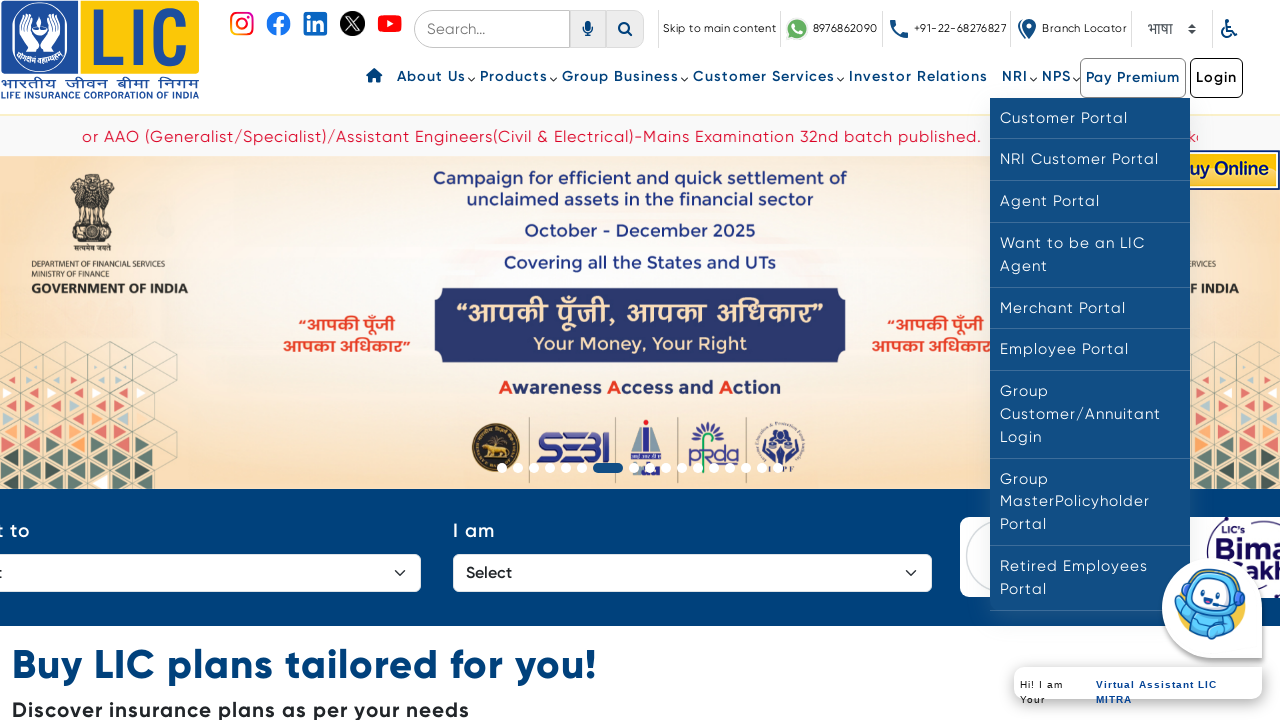